Navigates to sign-in page and verifies the password field is present

Starting URL: https://cannatrader-frontend.vercel.app/home

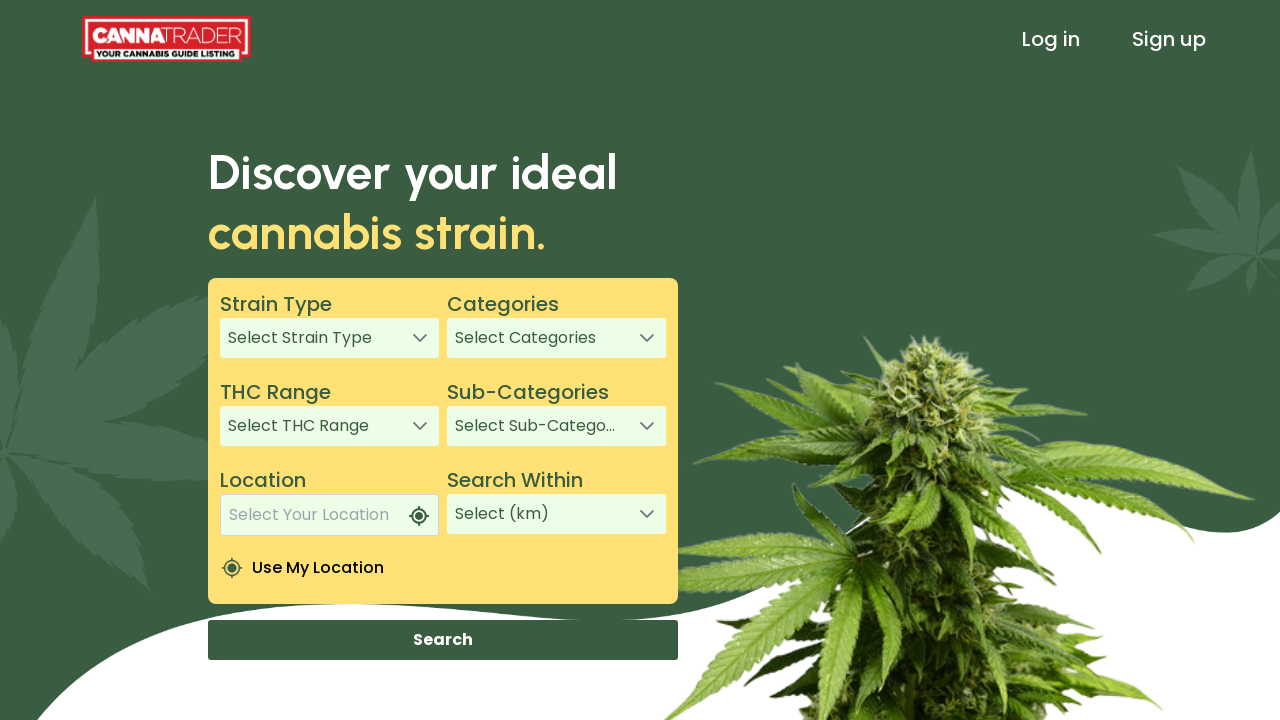

Clicked sign in link to navigate to login page at (1051, 39) on xpath=/html/body/app-root/app-header/div[1]/header/div[3]/a[1]
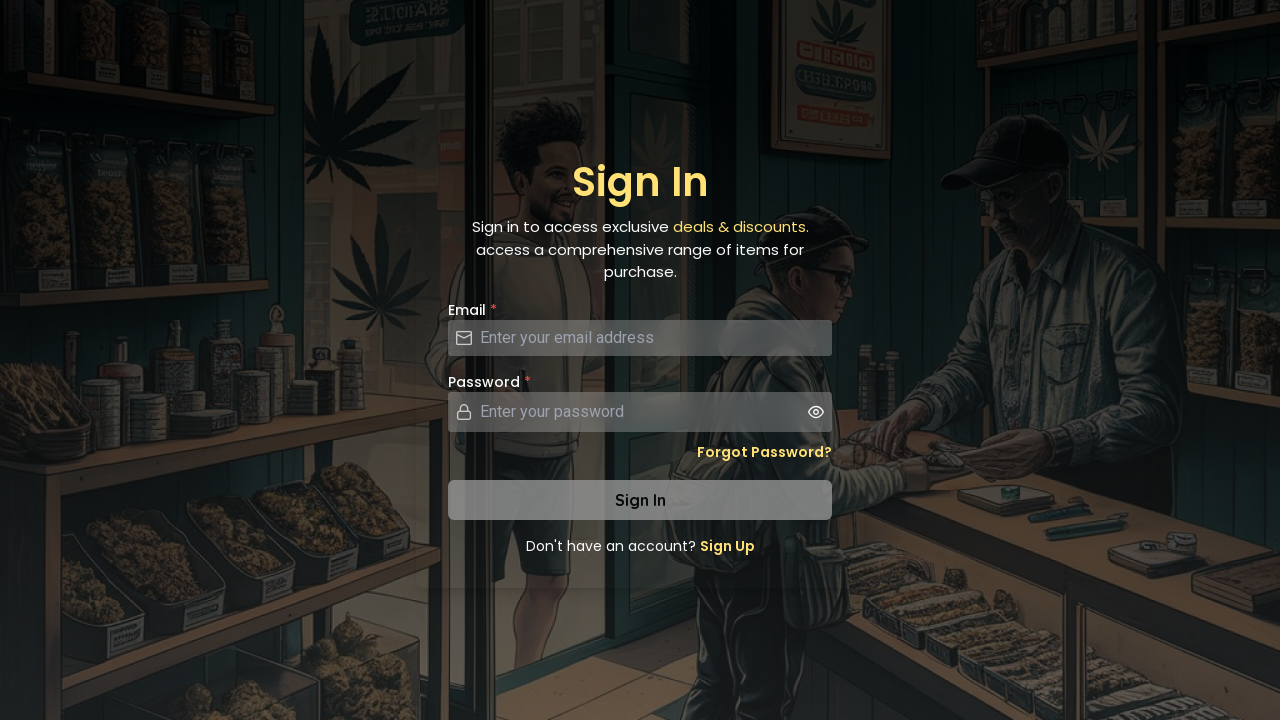

Password field selector loaded
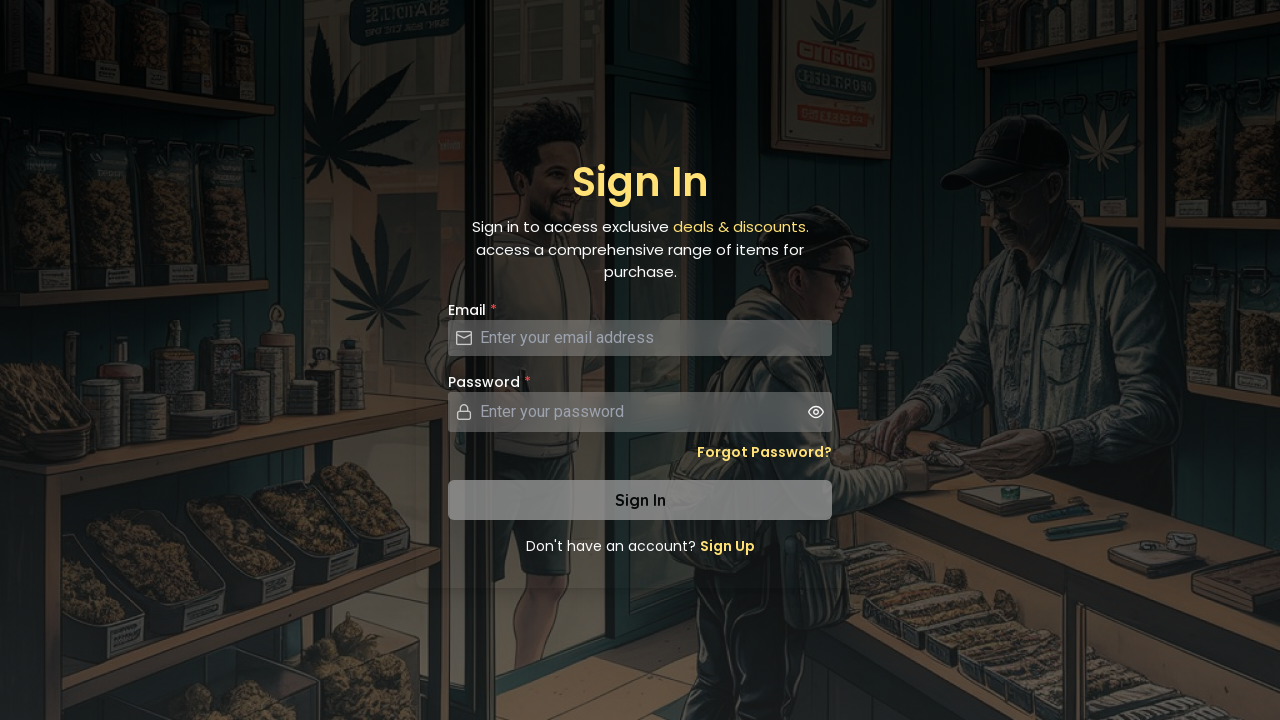

Verified password field is visible
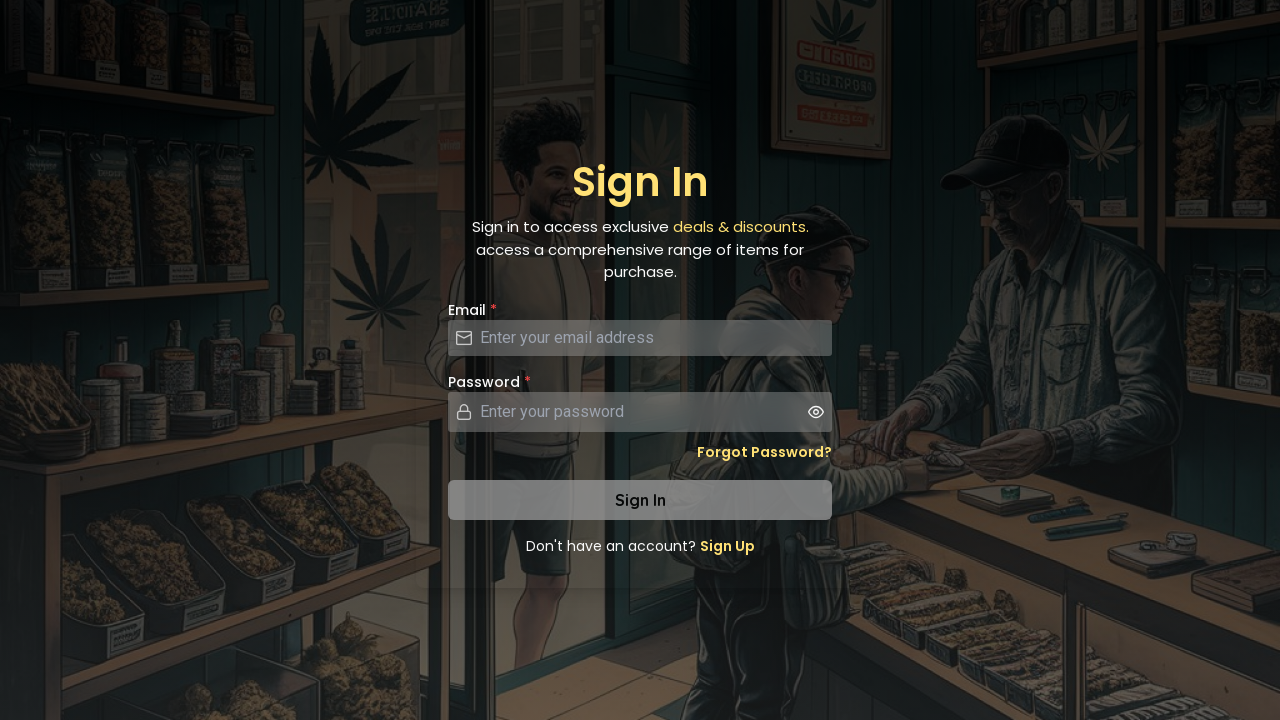

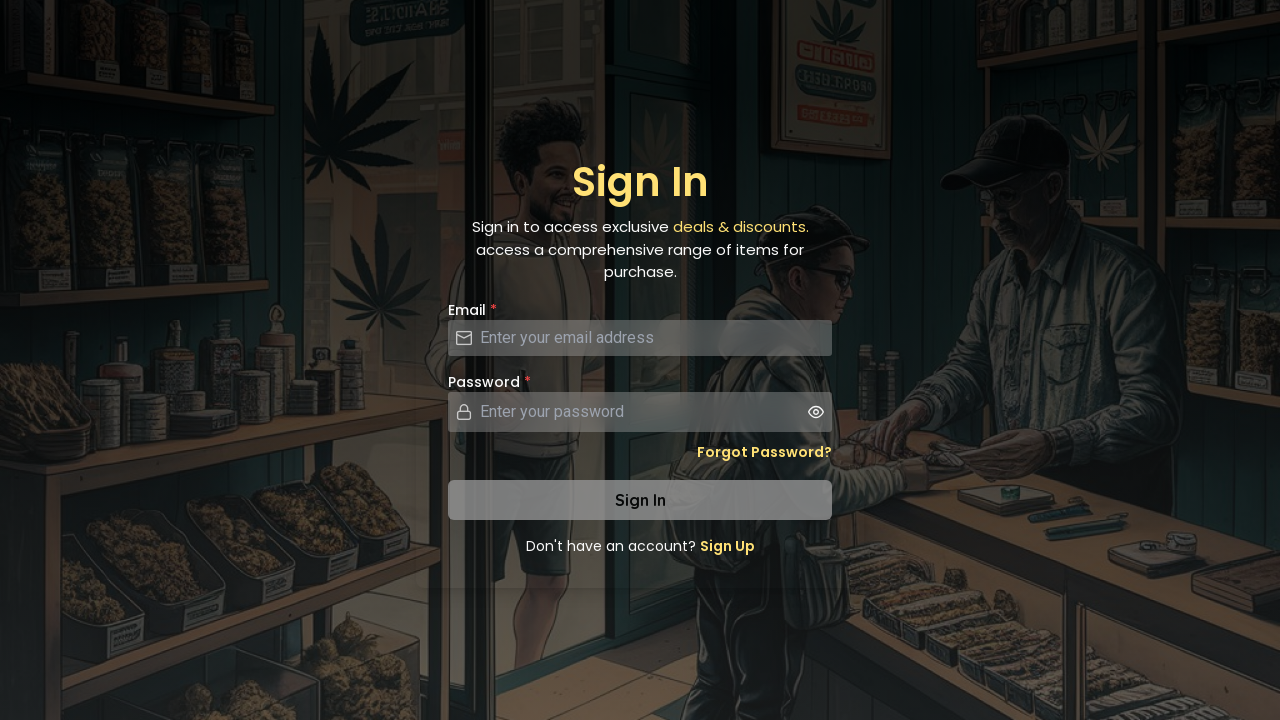